Tests the Add/Remove Elements functionality by clicking the Add Element button, verifying the Delete button appears, clicking Delete, and verifying the page heading is still visible

Starting URL: https://the-internet.herokuapp.com/add_remove_elements/

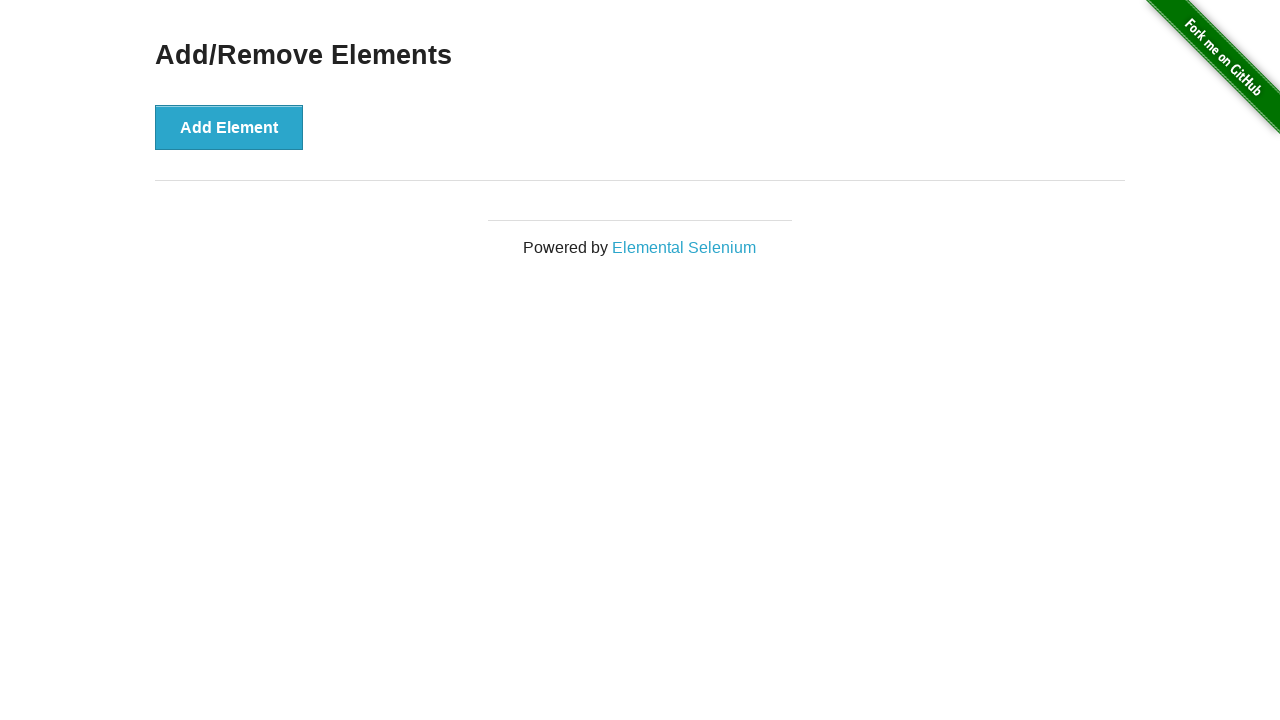

Clicked the 'Add Element' button at (229, 127) on xpath=//*[text()='Add Element']
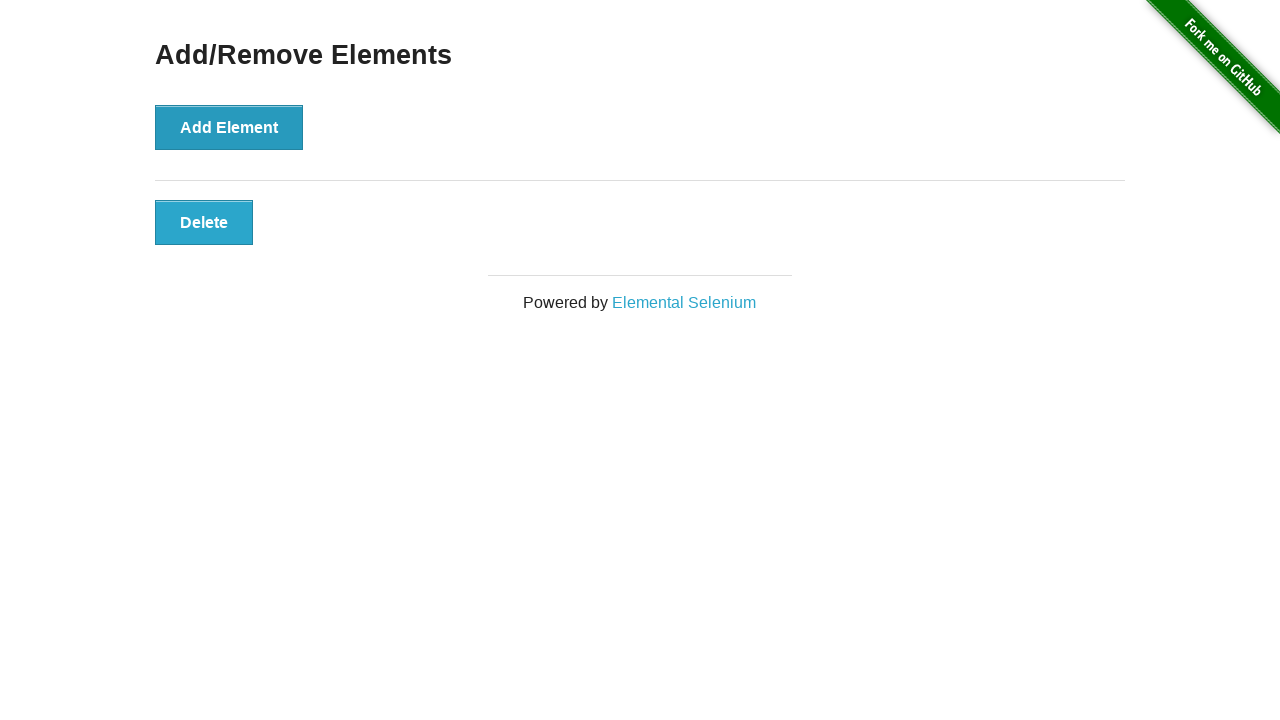

Delete button appeared and is visible
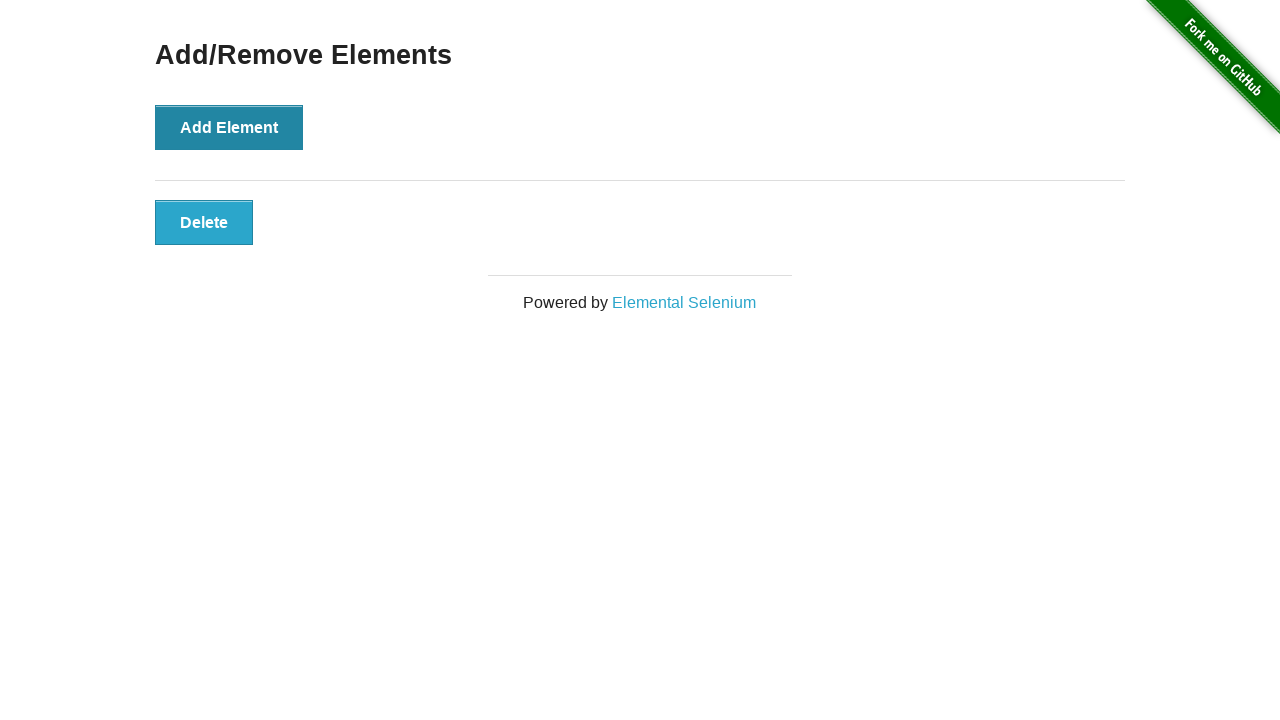

Clicked the Delete button at (204, 222) on xpath=//*[@onclick='deleteElement()']
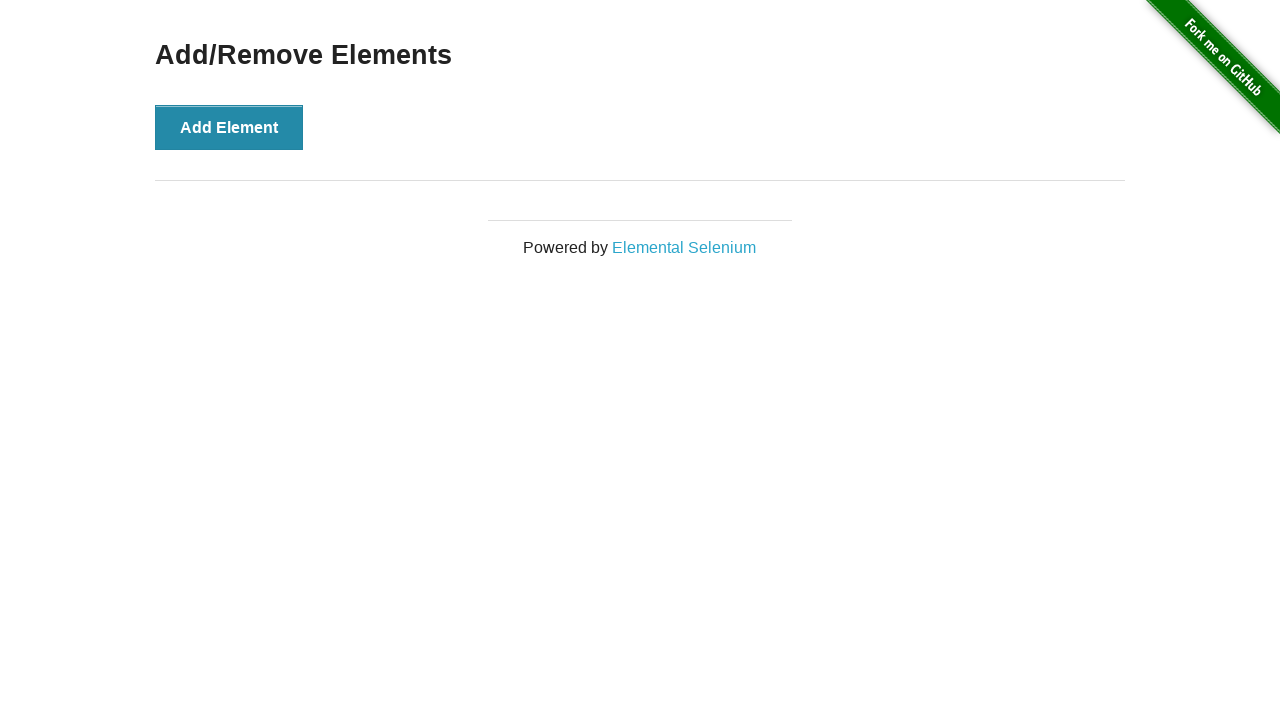

Verified the 'Add/Remove Elements' heading is still visible
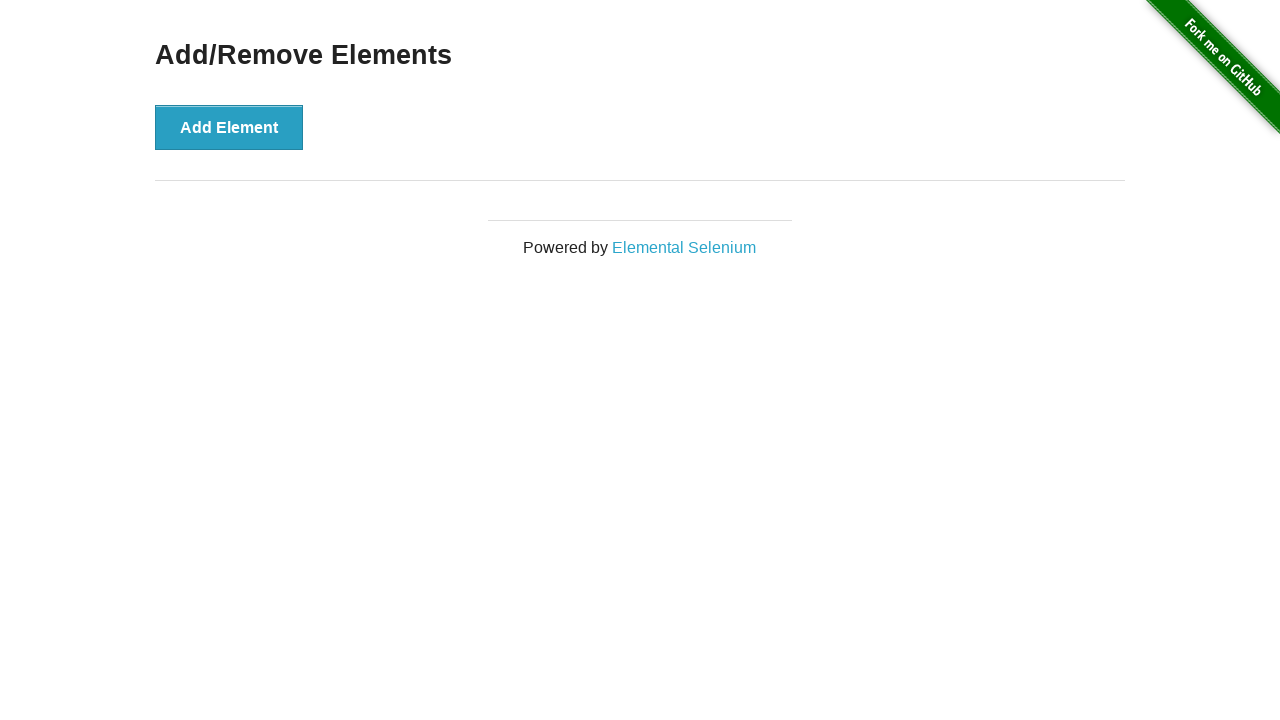

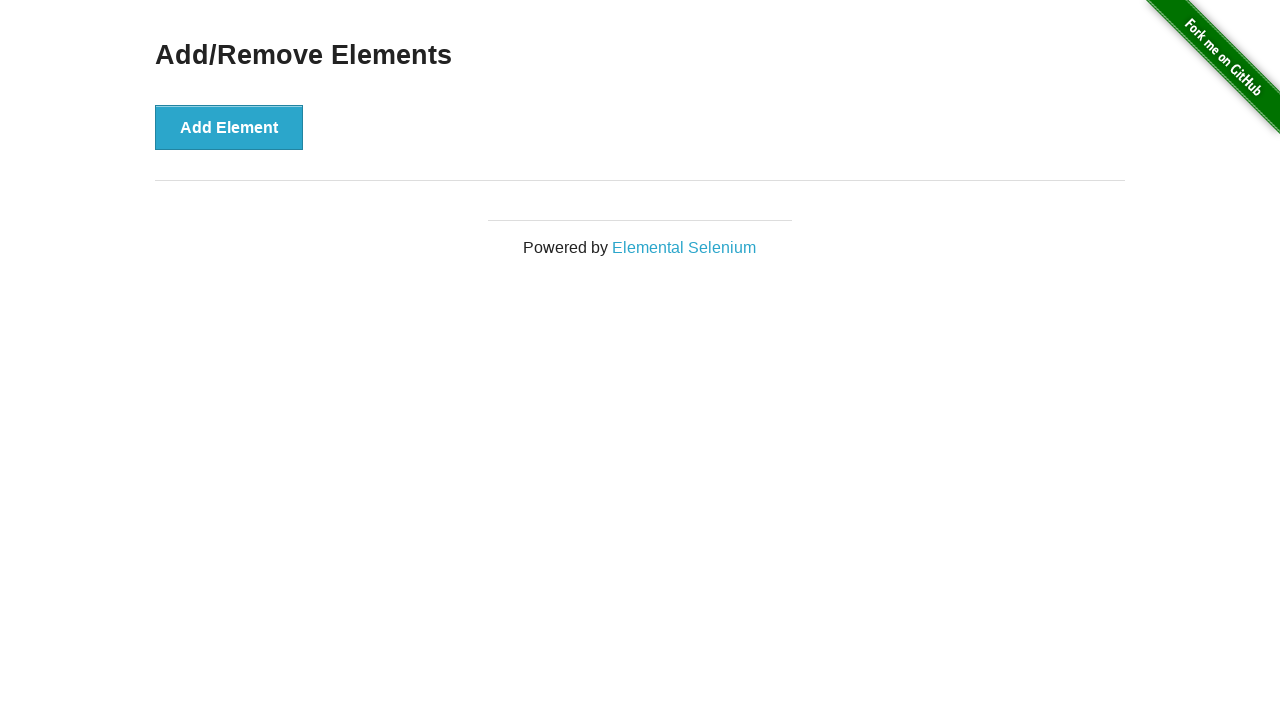